Navigates through nested dropdown menus by hovering over "Courses", then "RPA", and finally clicking on "Blue Prism Certification Training"

Starting URL: http://greenstech.in/selenium-course-content.html

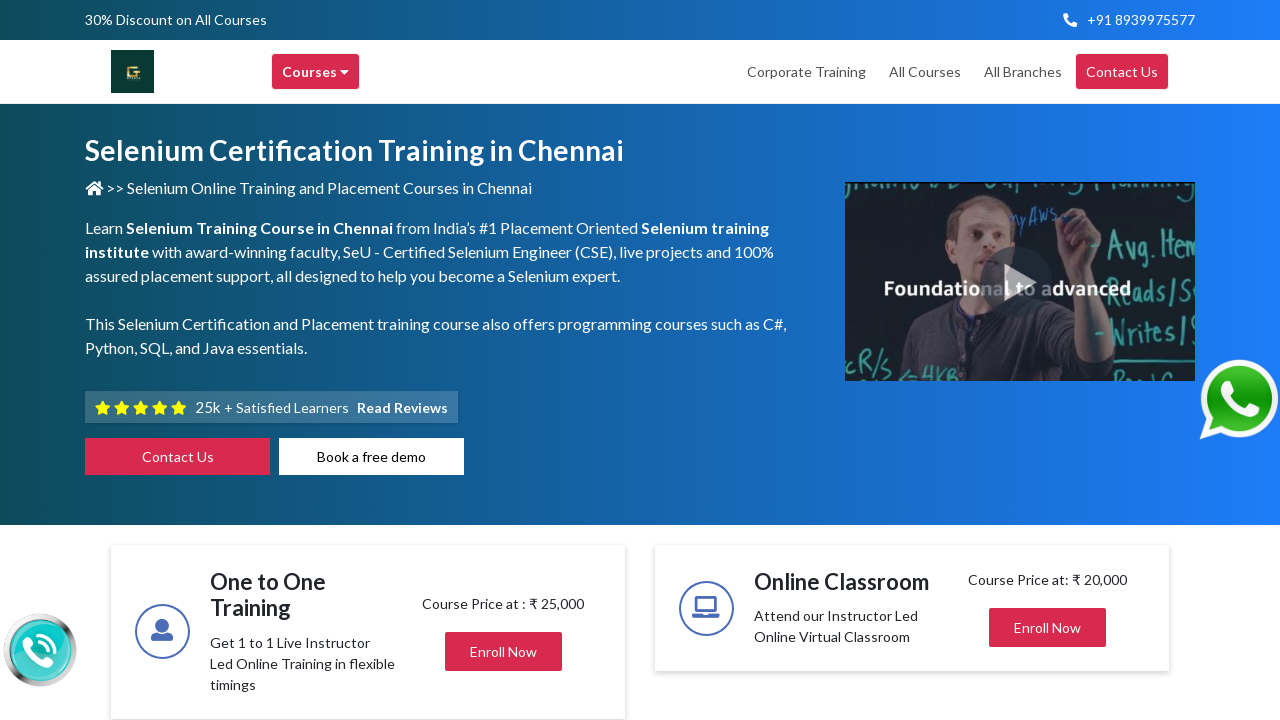

Hovered over 'Courses' menu item at (316, 72) on xpath=//div[contains(text(),'Courses ')]
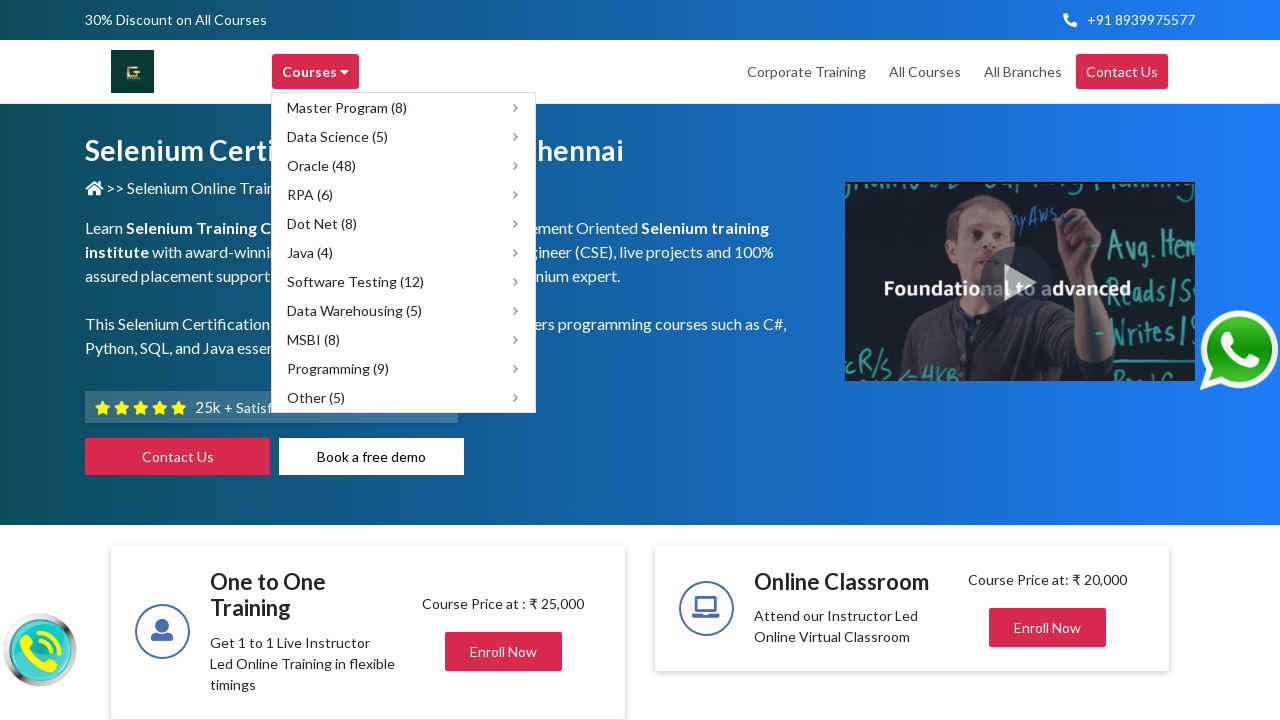

Hovered over 'RPA (6)' submenu item at (310, 194) on xpath=//span[contains(text(),'RPA (6)')]
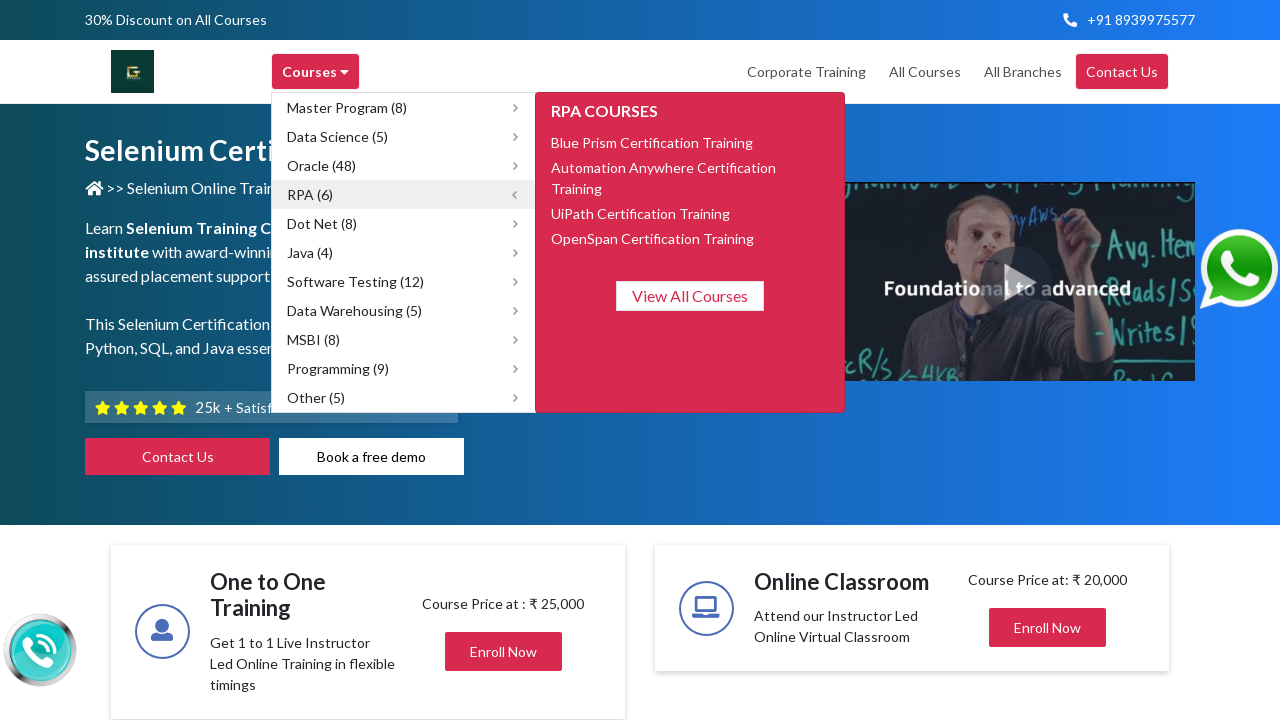

Clicked on 'Blue Prism Certification Training' at (652, 142) on xpath=//span[contains(text(),'Blue Prism Certification Training')]
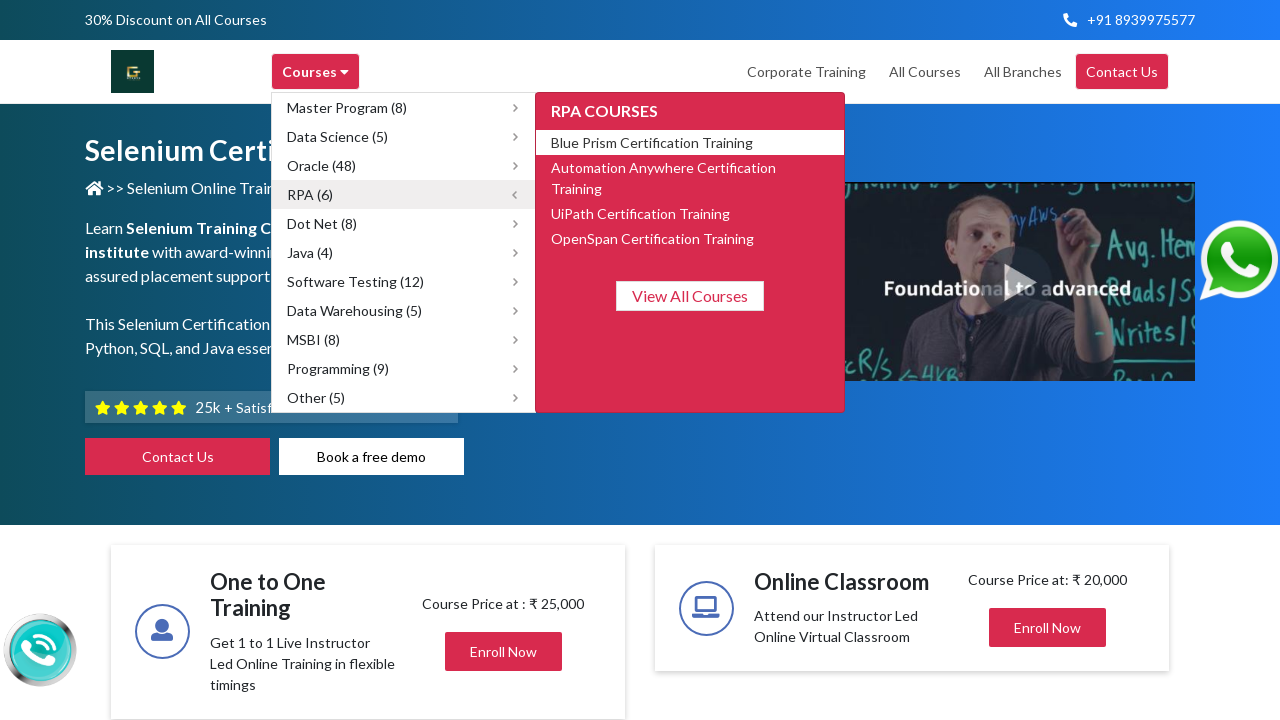

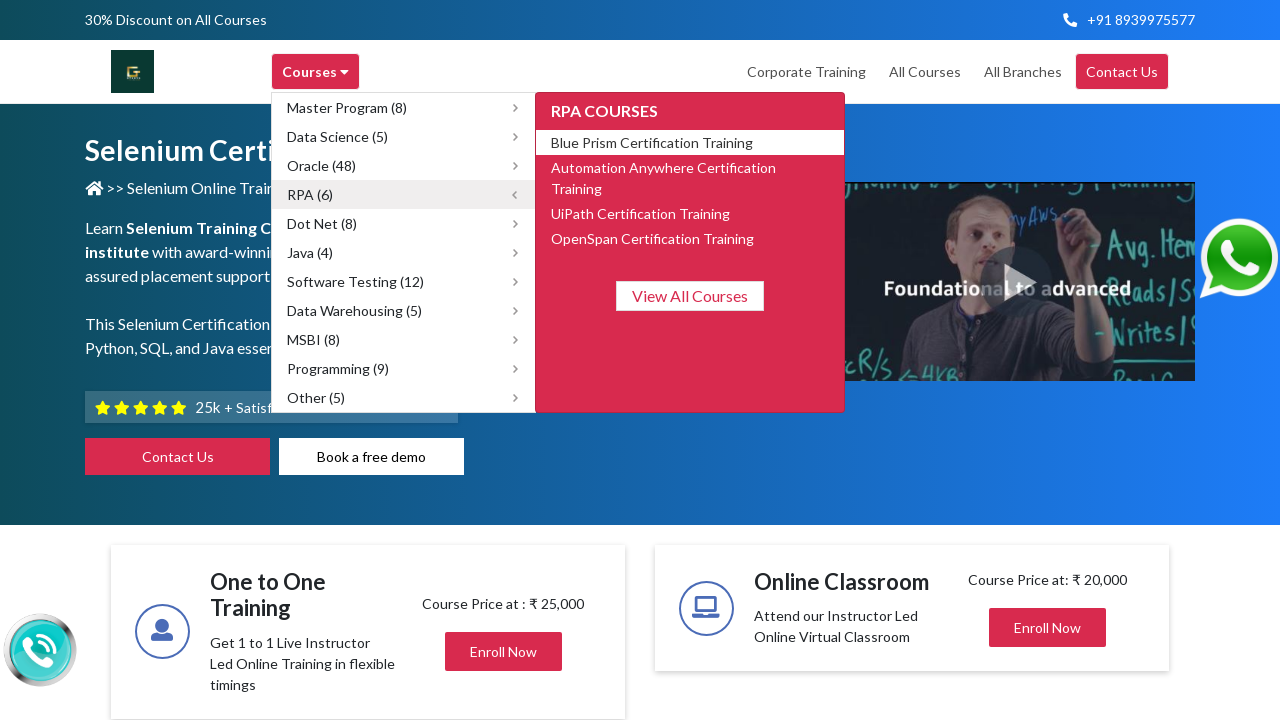